Tests navigation from inputs page to home page by clicking the Home link and verifies the page title

Starting URL: https://practice.cydeo.com/inputs

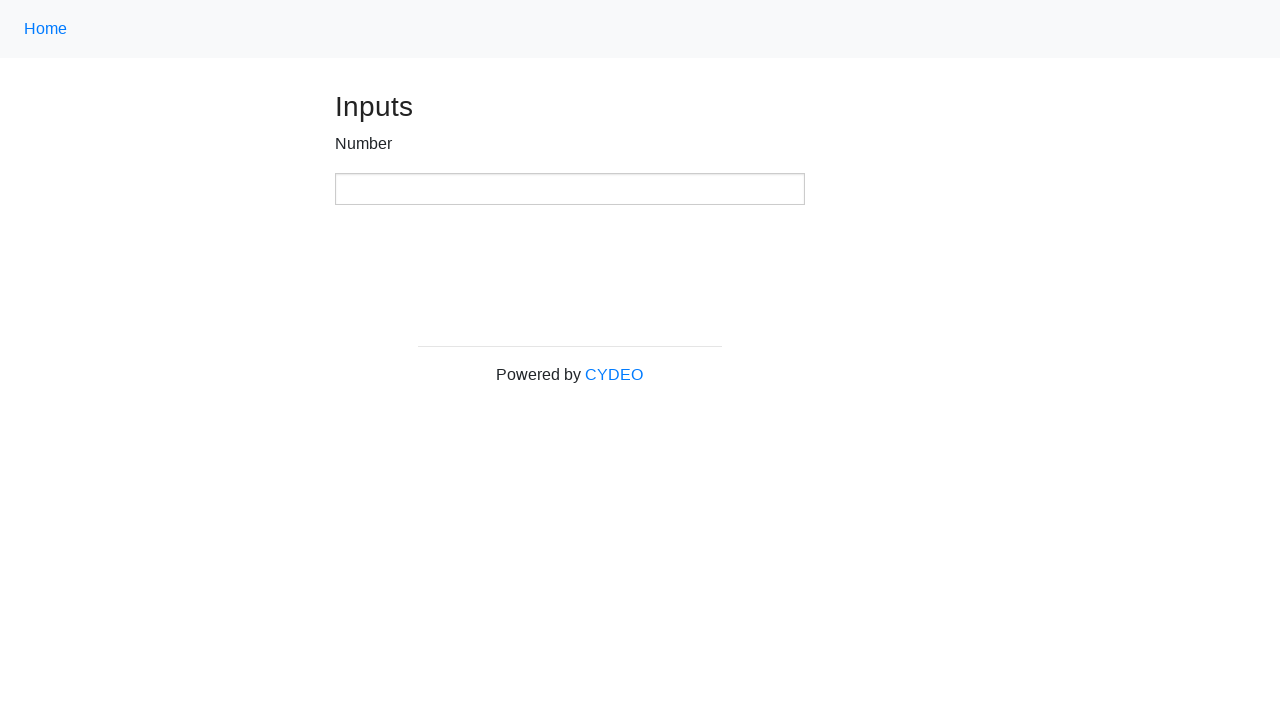

Clicked Home link in navigation at (46, 29) on .nav-link
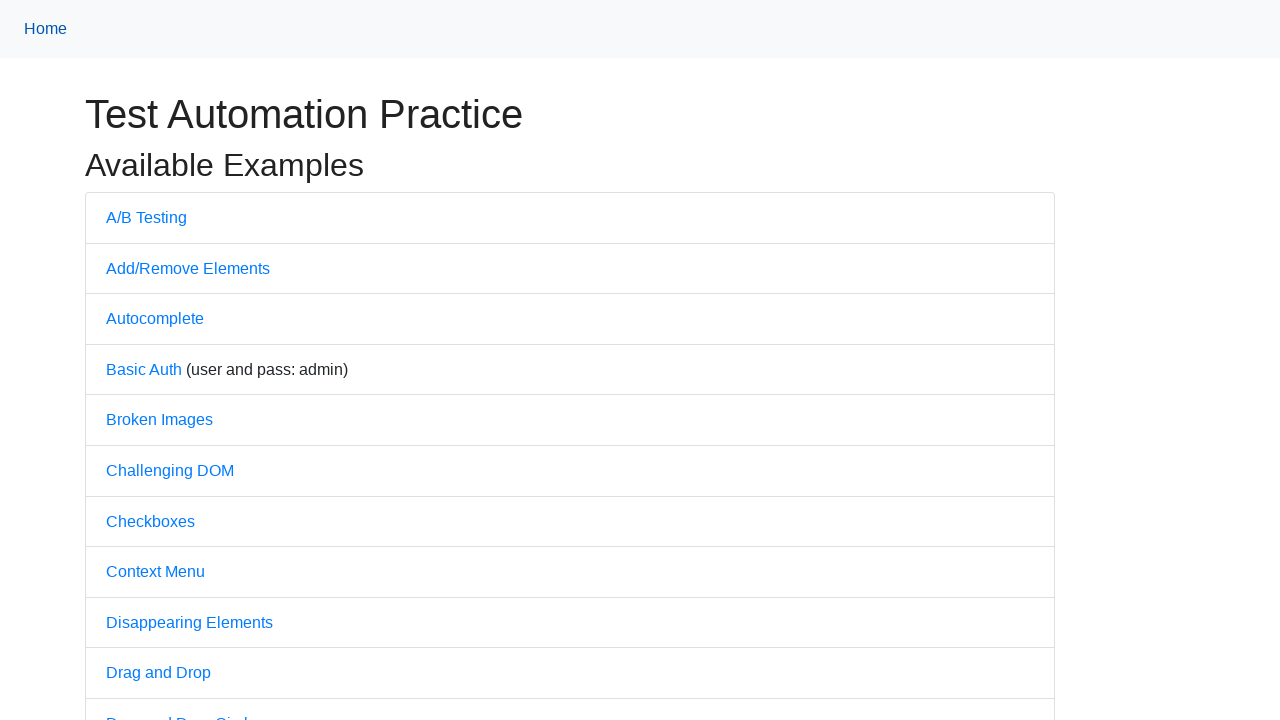

Page load completed after navigation
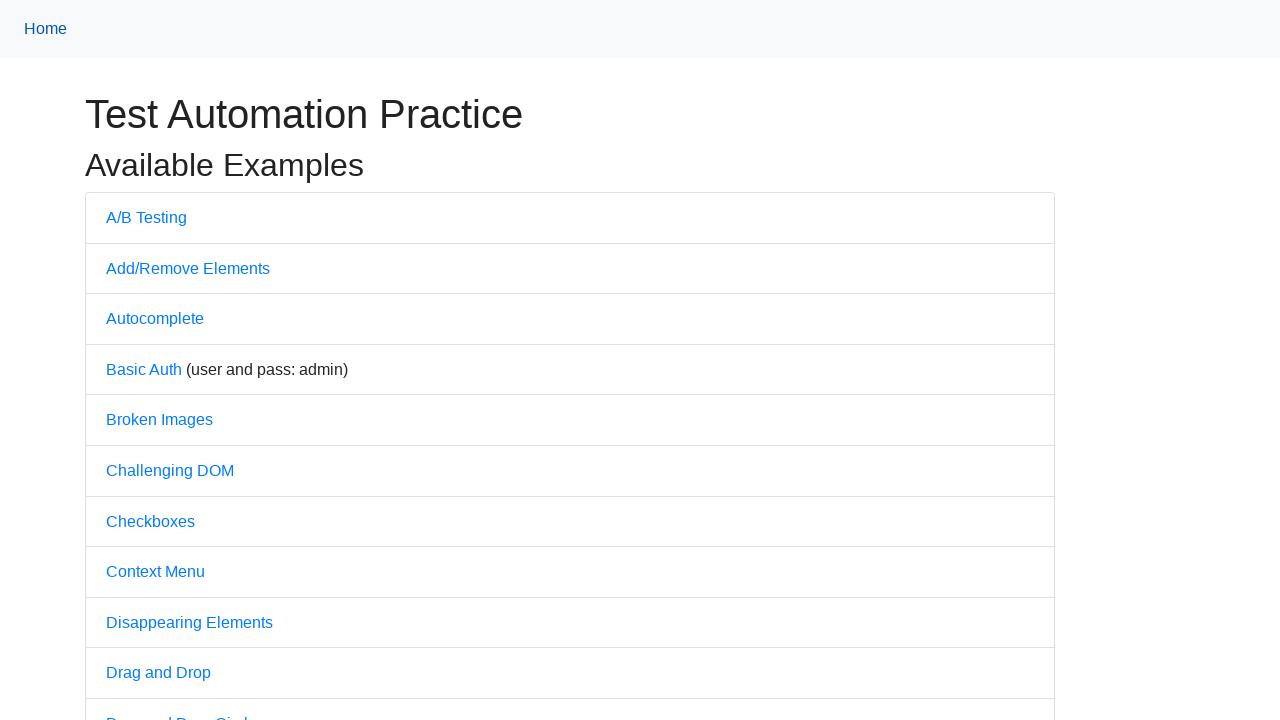

Verified page title is 'Practice'
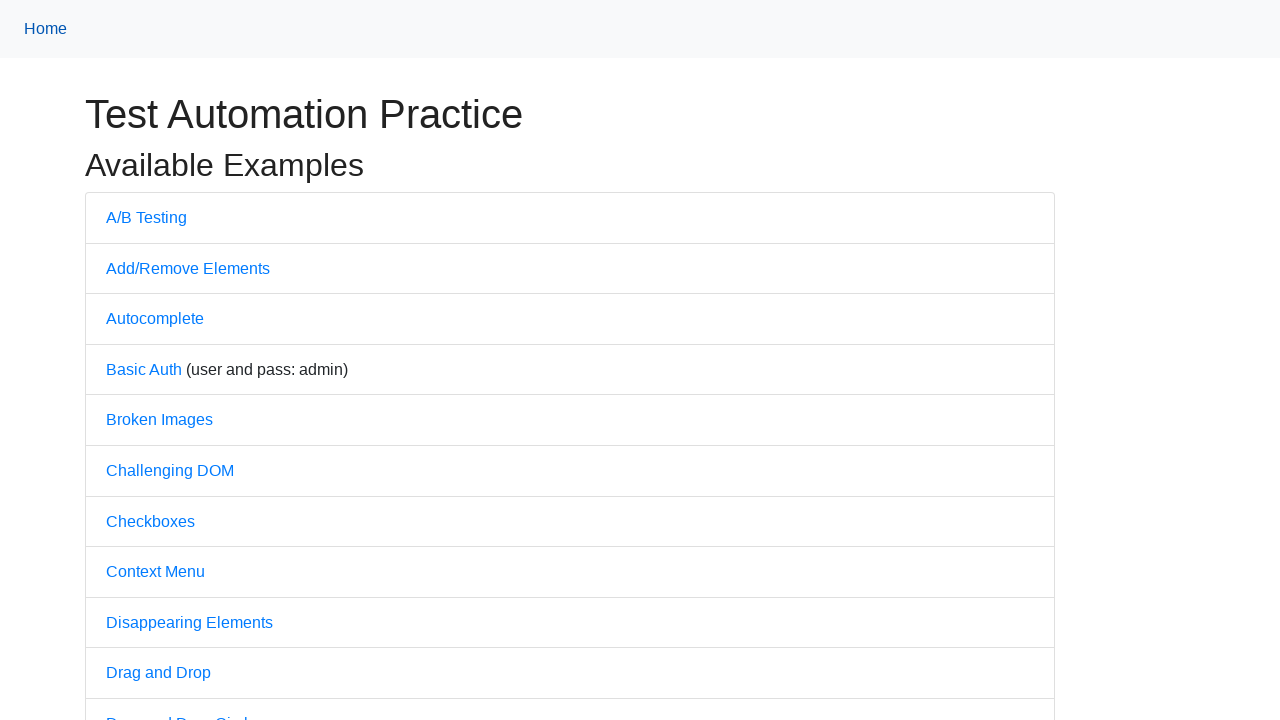

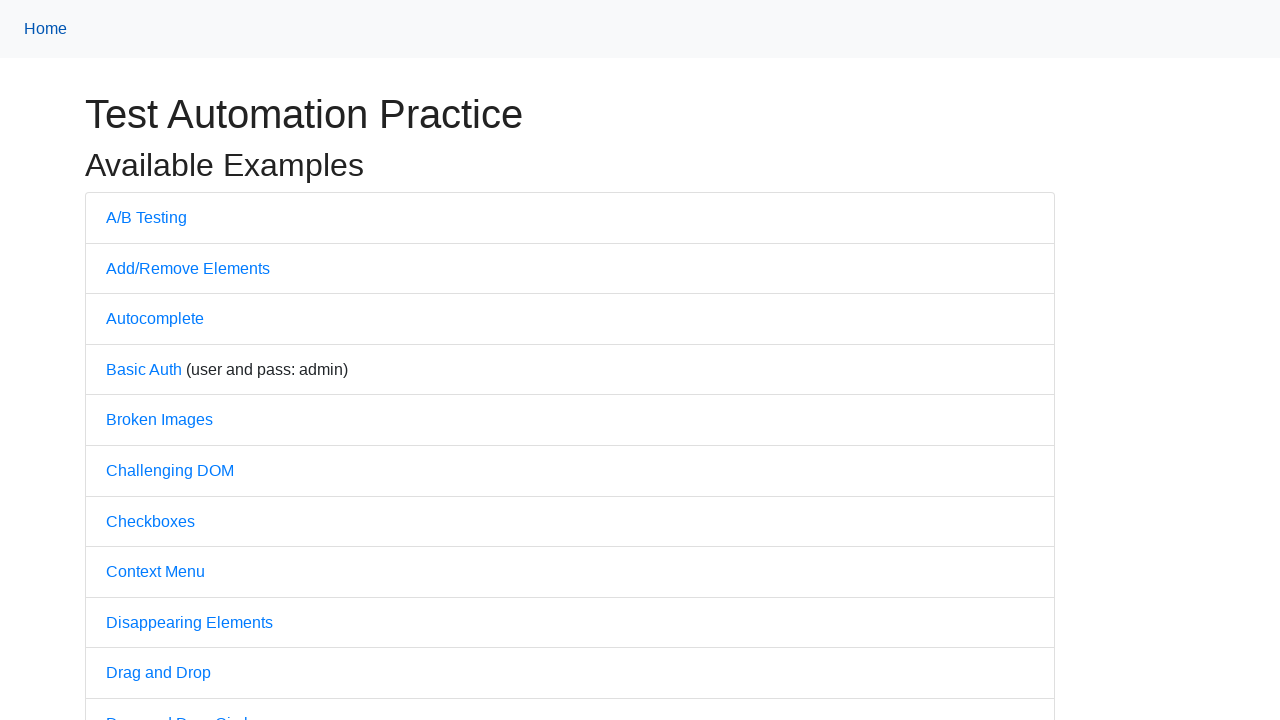